Navigates to CRM Pro website and retrieves the background color CSS property of the login button

Starting URL: https://classic.crmpro.com/

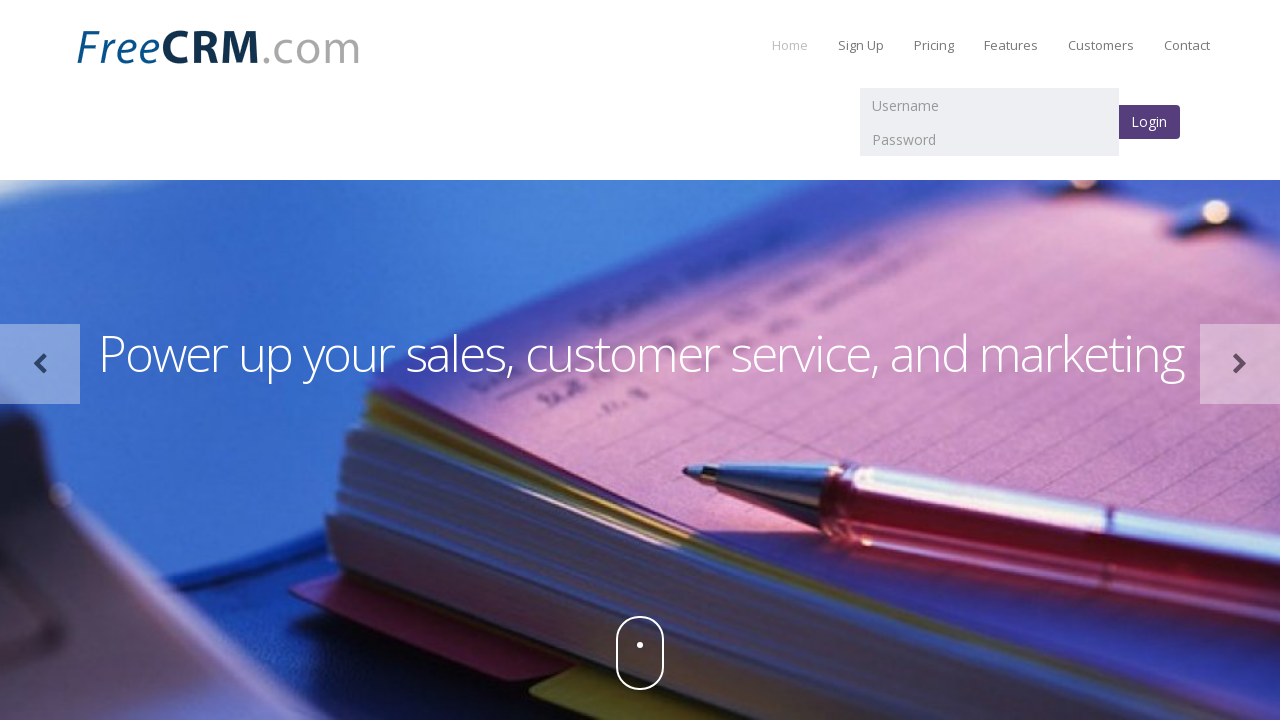

Navigated to CRM Pro website
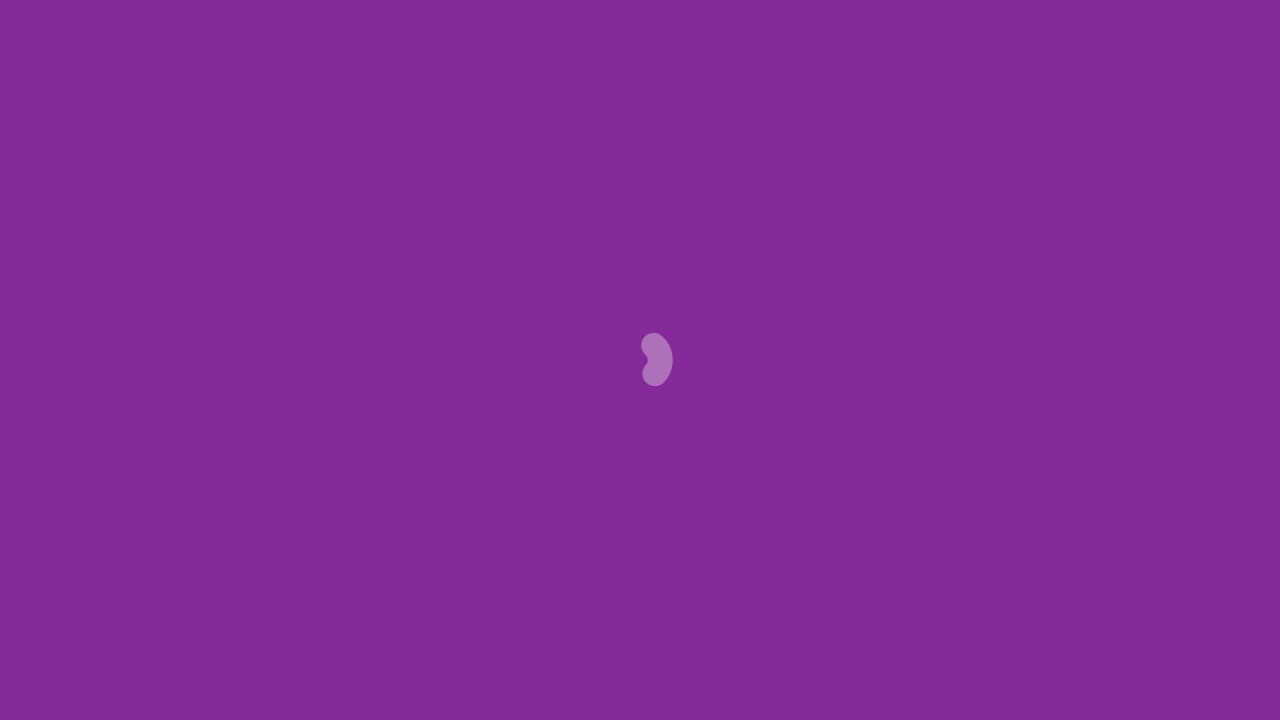

Located the login button
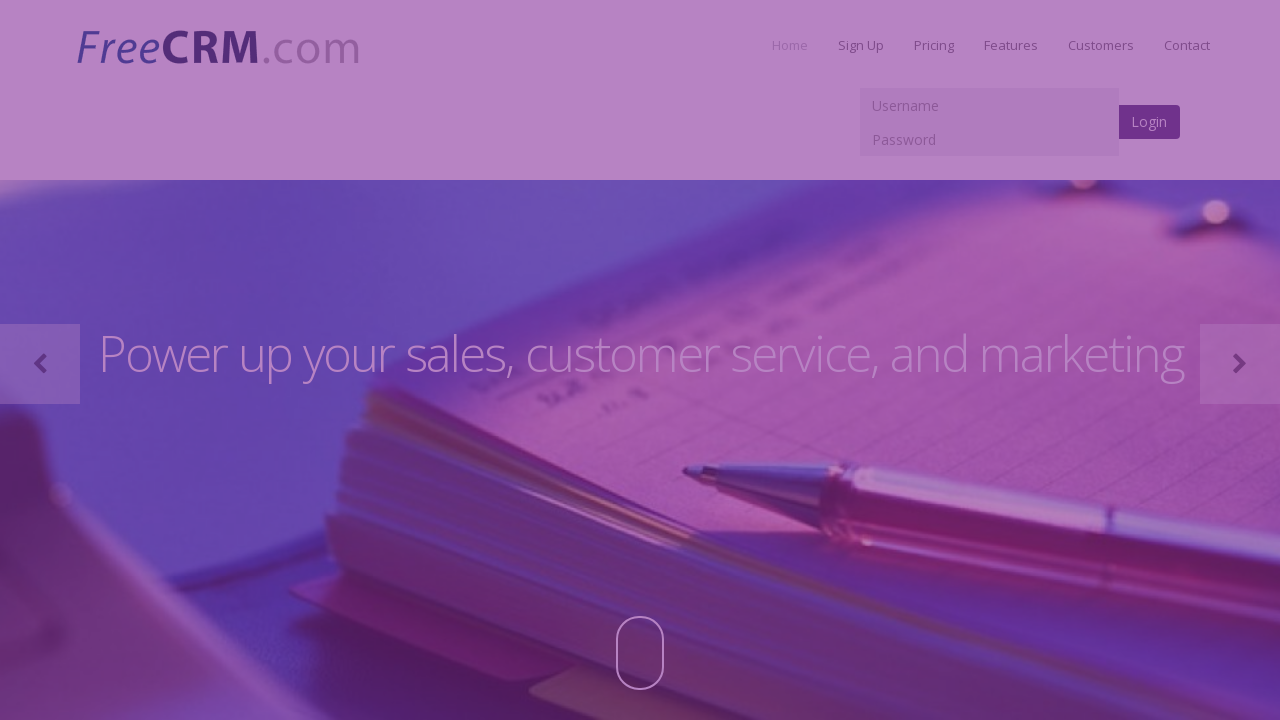

Retrieved background color CSS property of login button
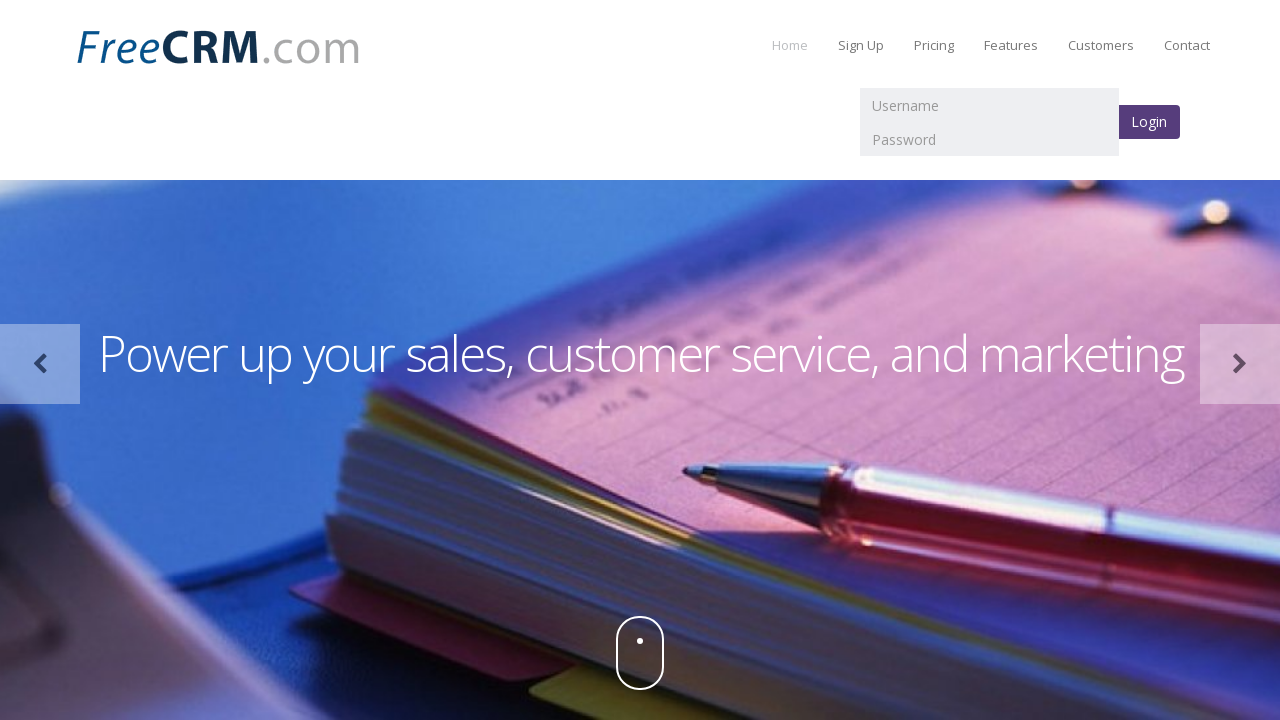

Printed background color value: rgb(86, 61, 124)
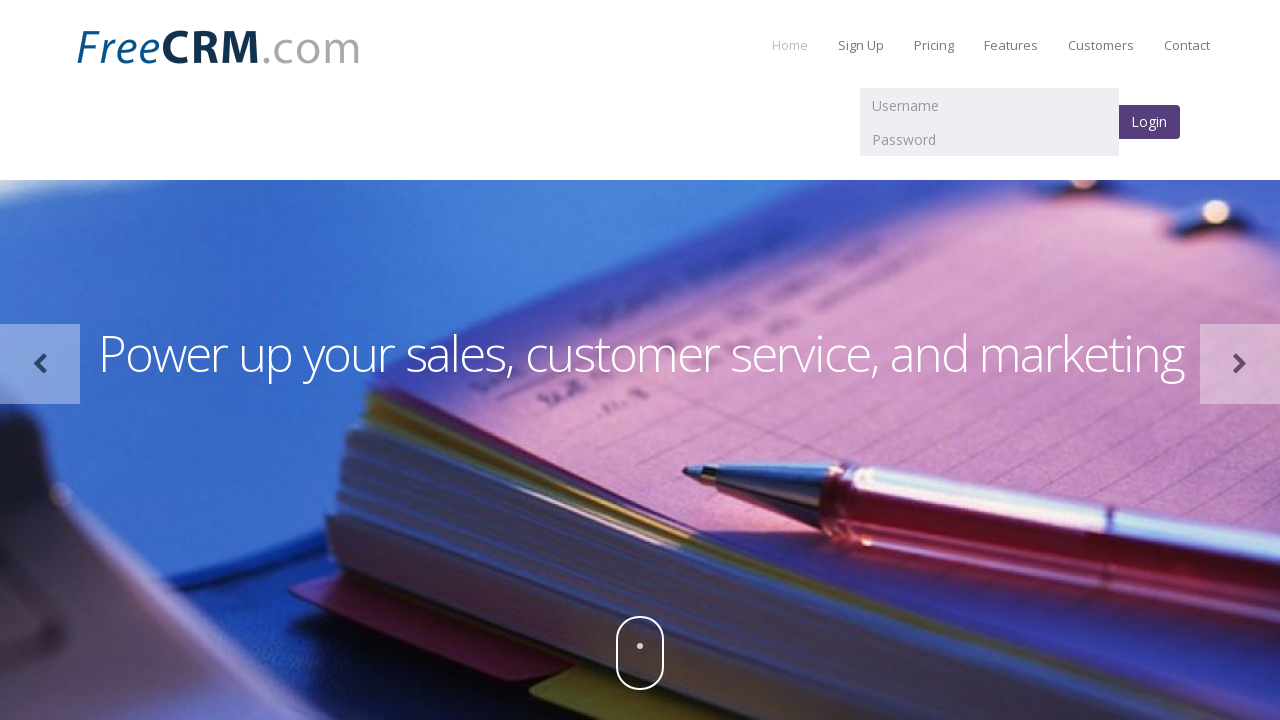

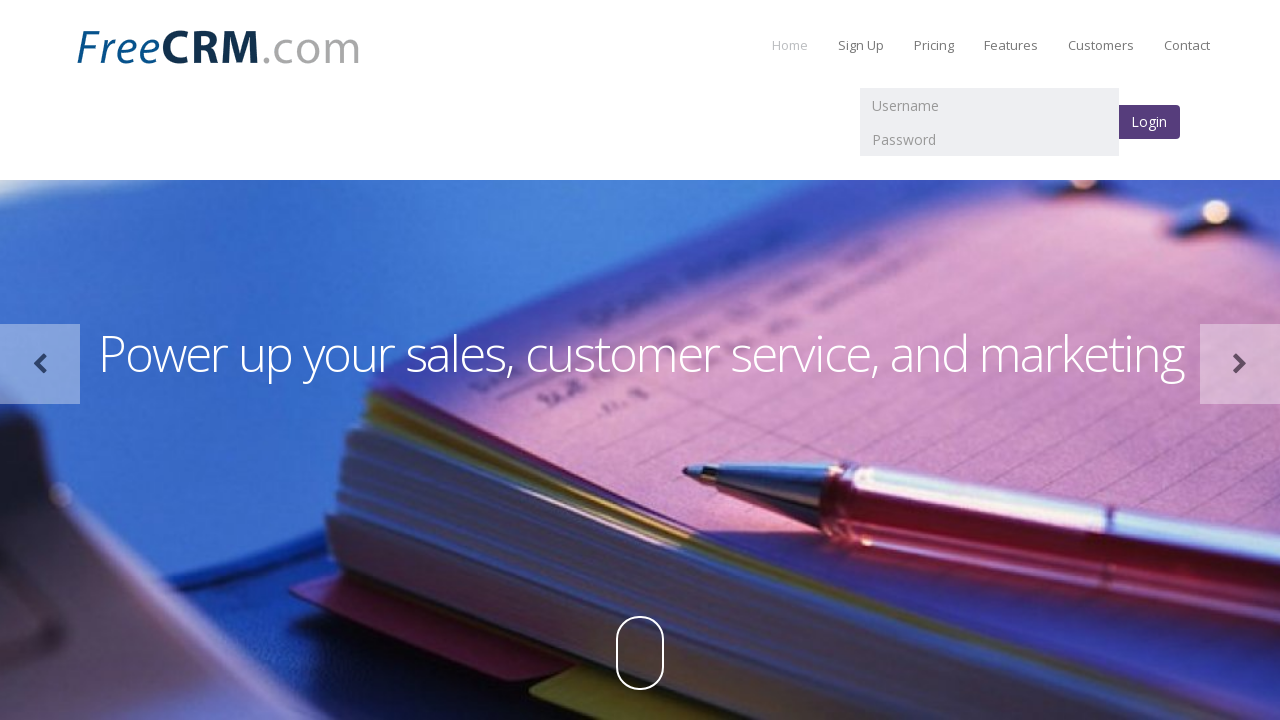